Verifies that the page title contains the expected substring about design and digital experiences

Starting URL: https://www.sector.nz

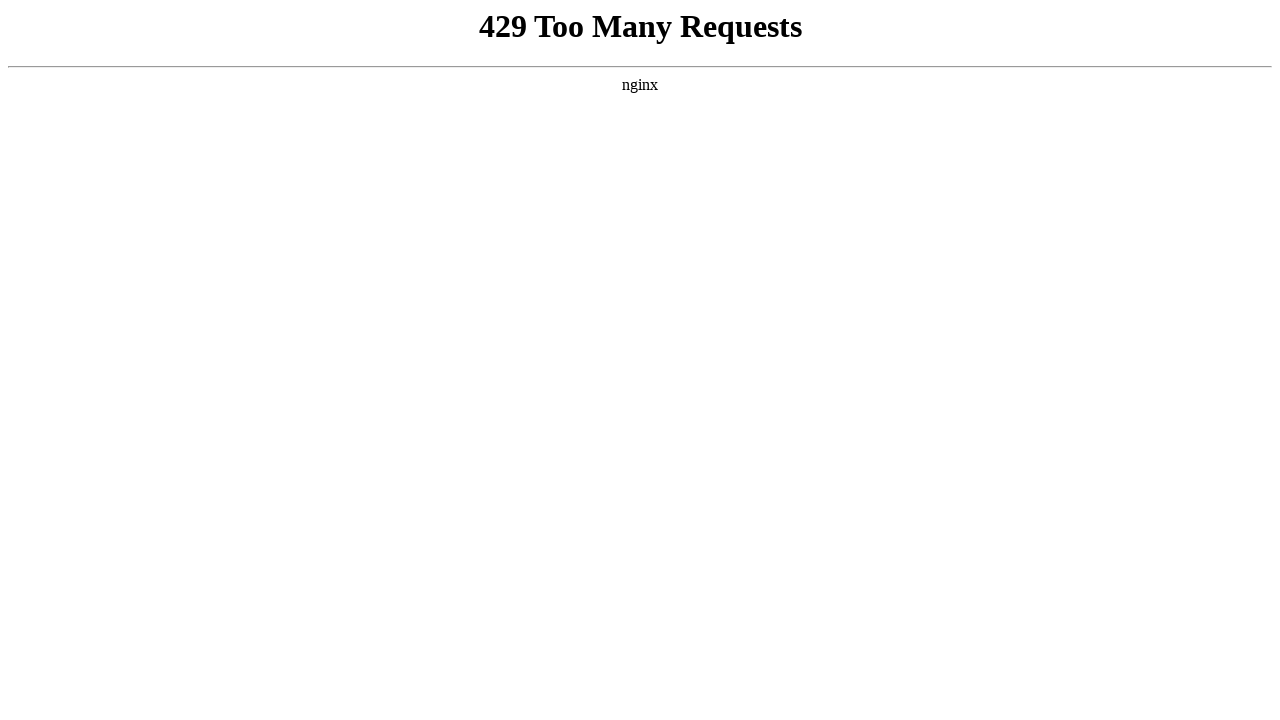

Navigated to https://www.sector.nz
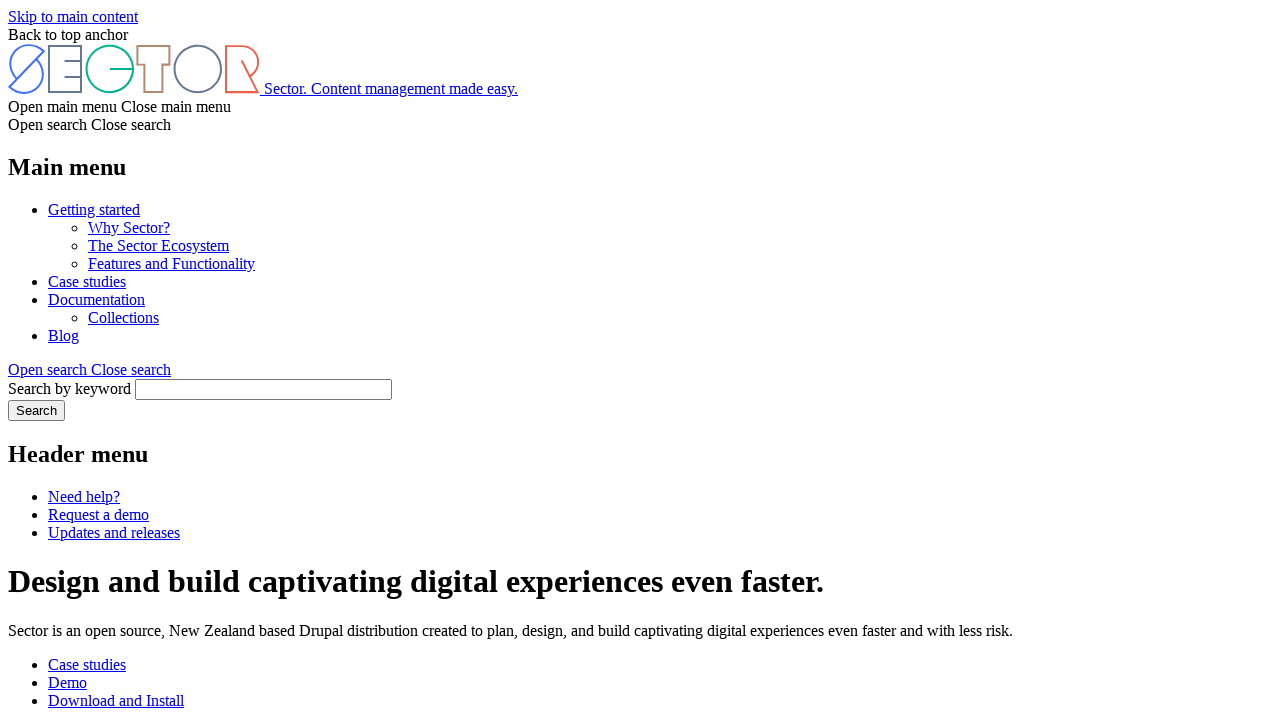

Verified page title contains 'Design and build captivating digital experiences even faster'
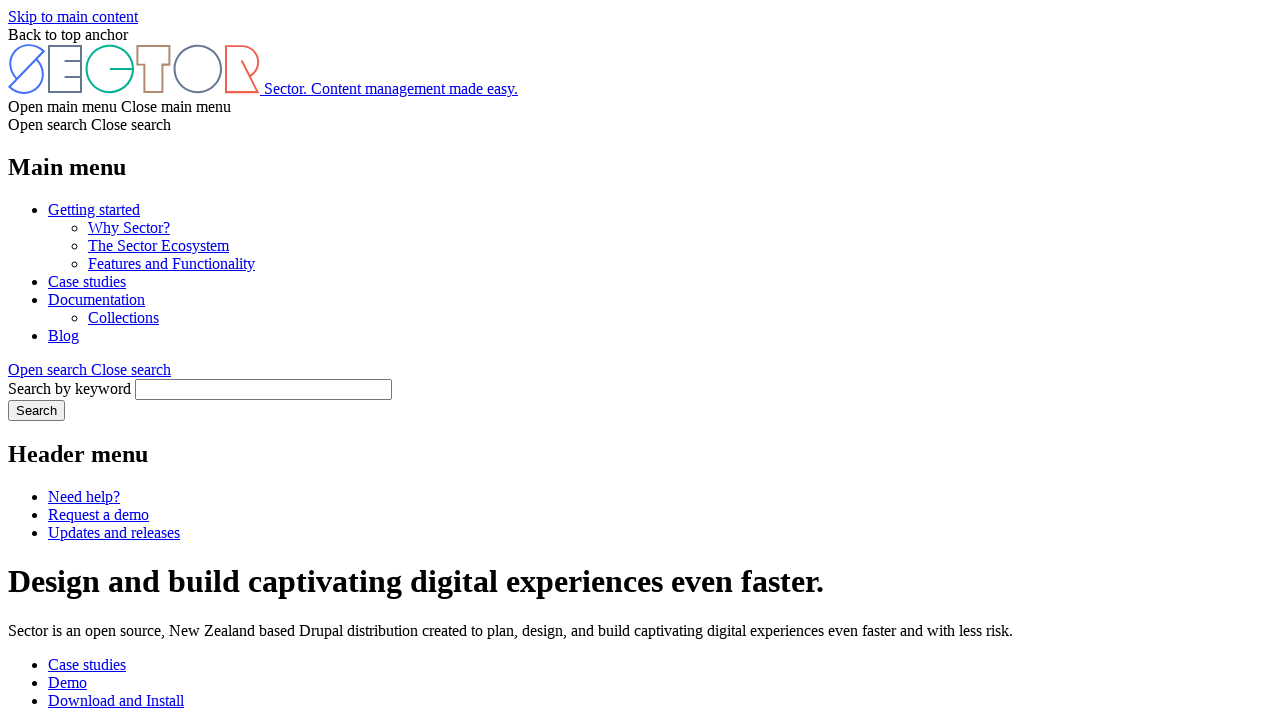

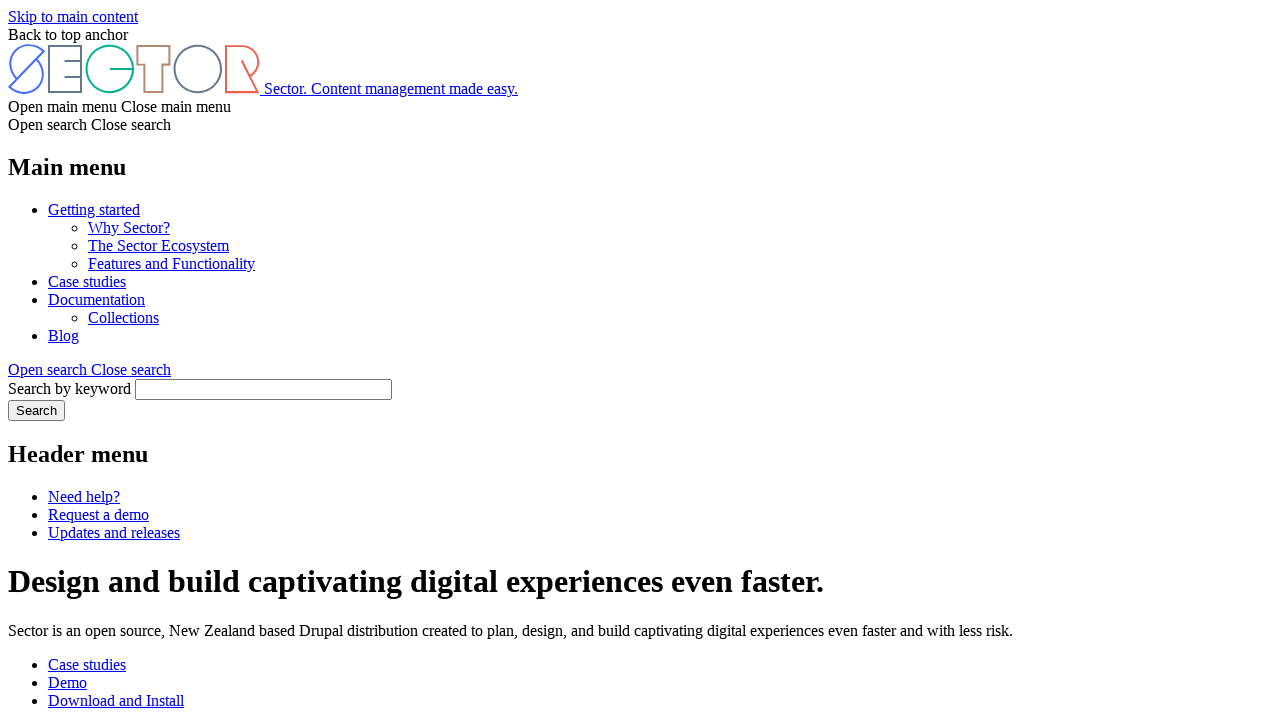